Tests an air quality data extraction form by selecting station type, pollutant type, date range, and time interval options, then submitting the form to verify the download link appears.

Starting URL: https://www.ropag-data.ch/gechairmo/i_extr.php

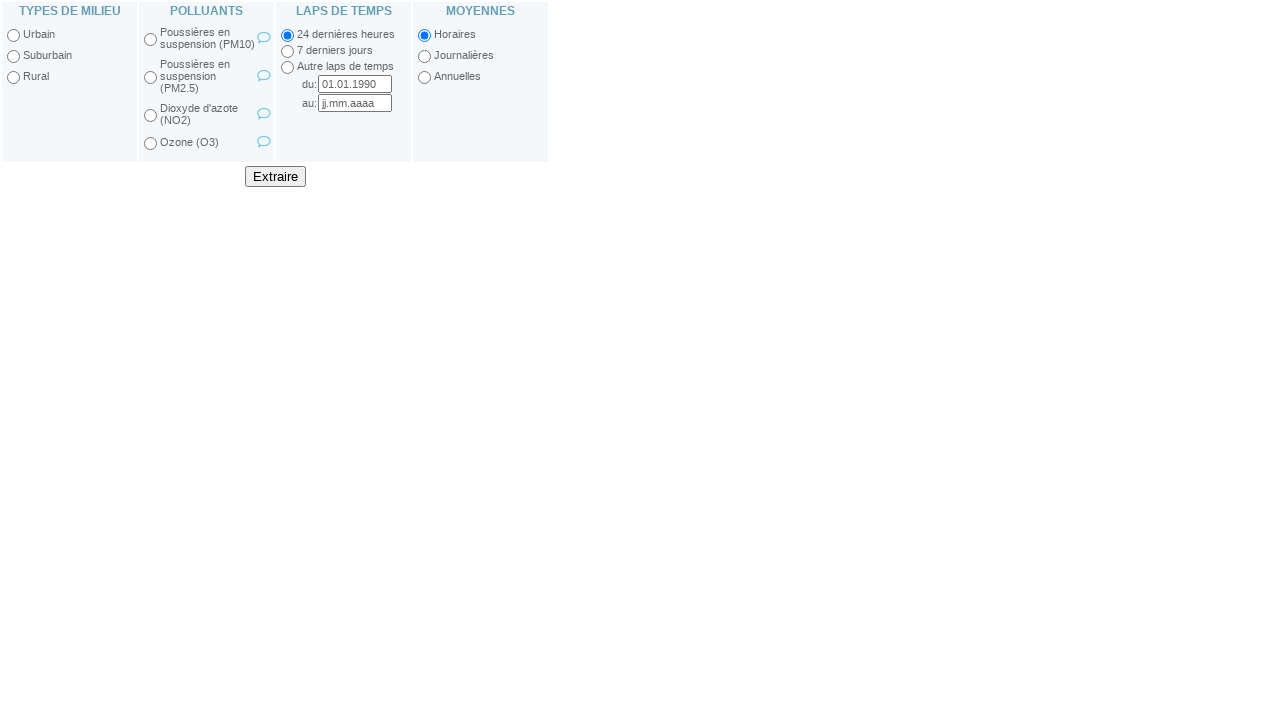

Verified submit button exists with value 'Extraire'
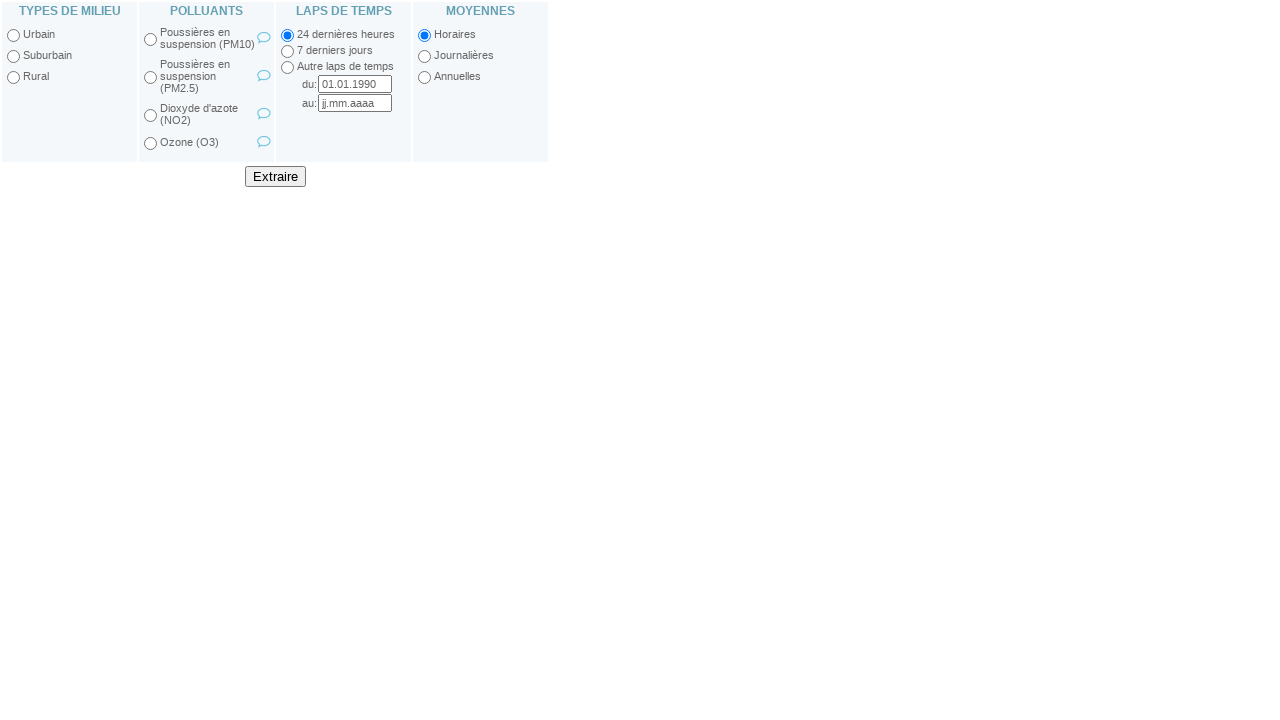

Selected station type 'Urbain' at (14, 36) on table input[value="urbain"]
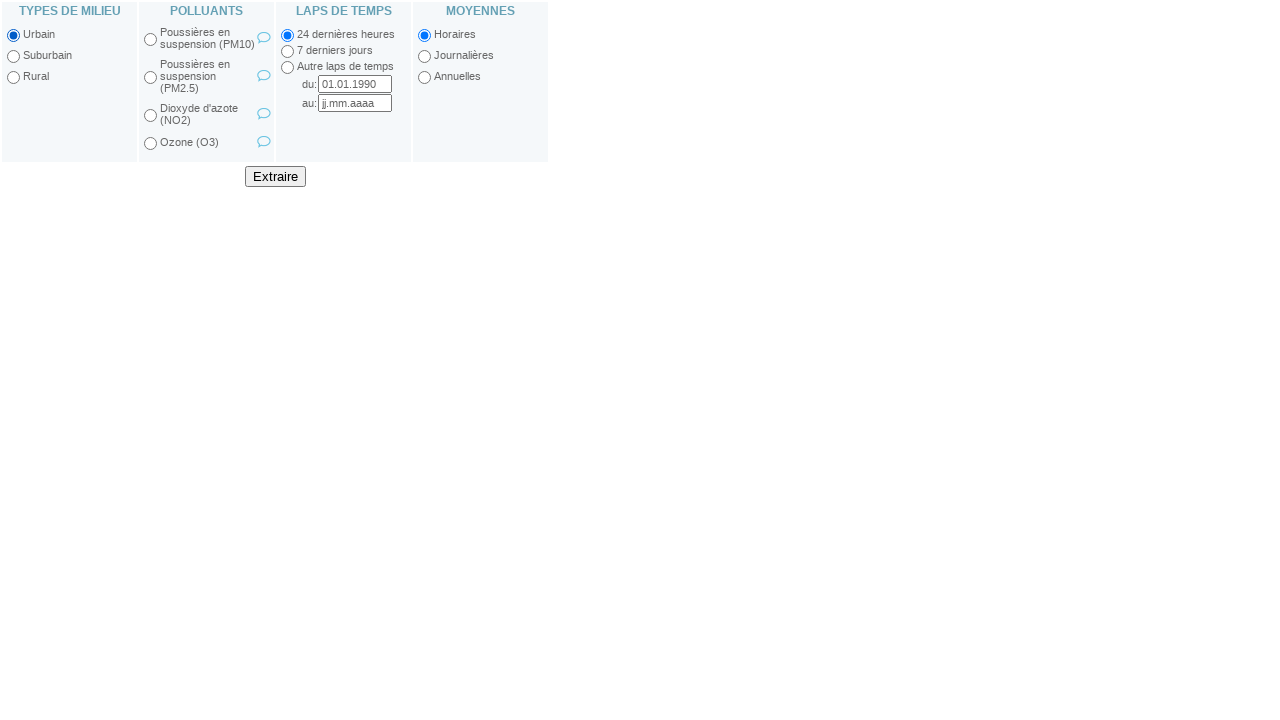

Selected pollutant type 'PM10' at (150, 40) on table input[value="1"]
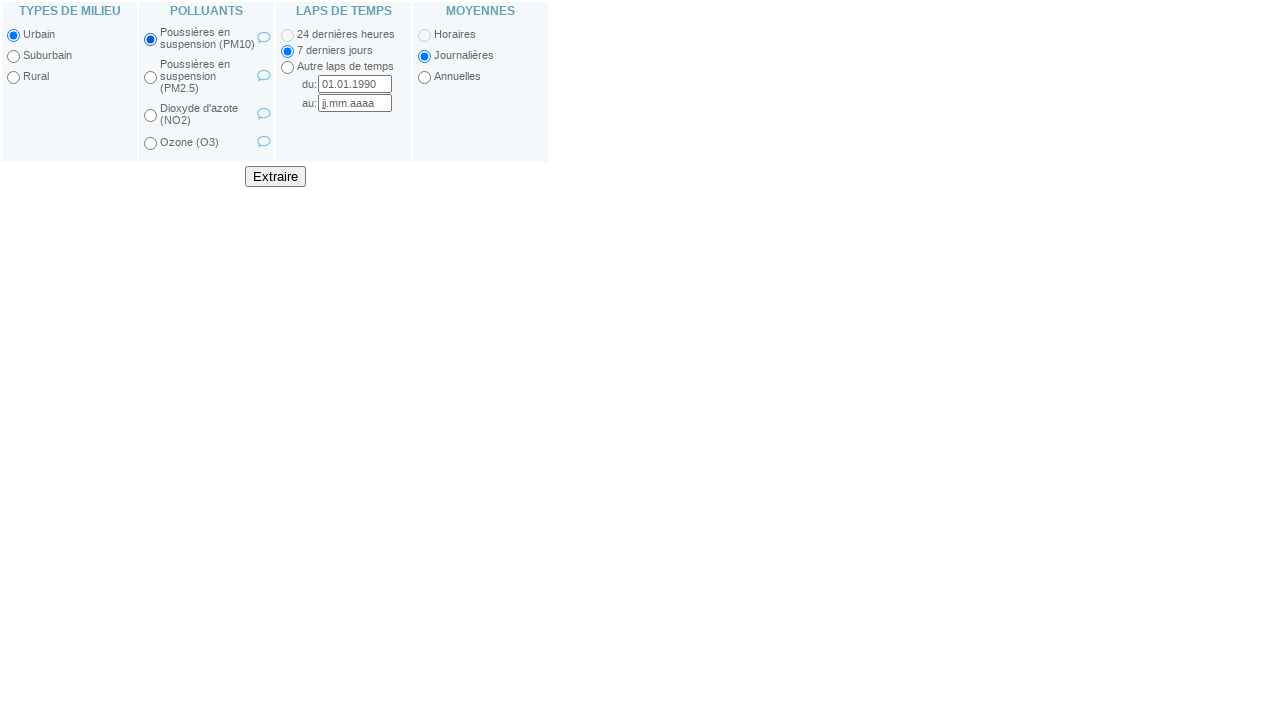

Selected time option 'autre' at (288, 68) on table input[value="autre"]
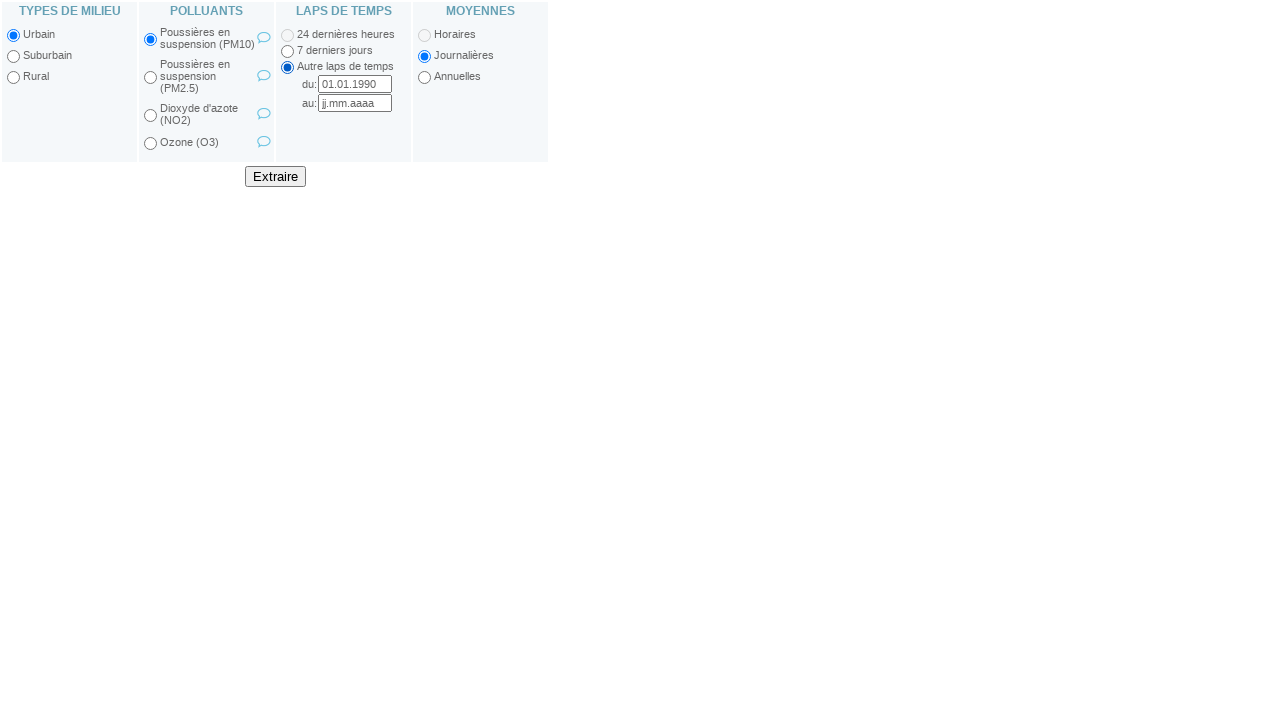

Cleared date_from field on table input[name="date_from"]
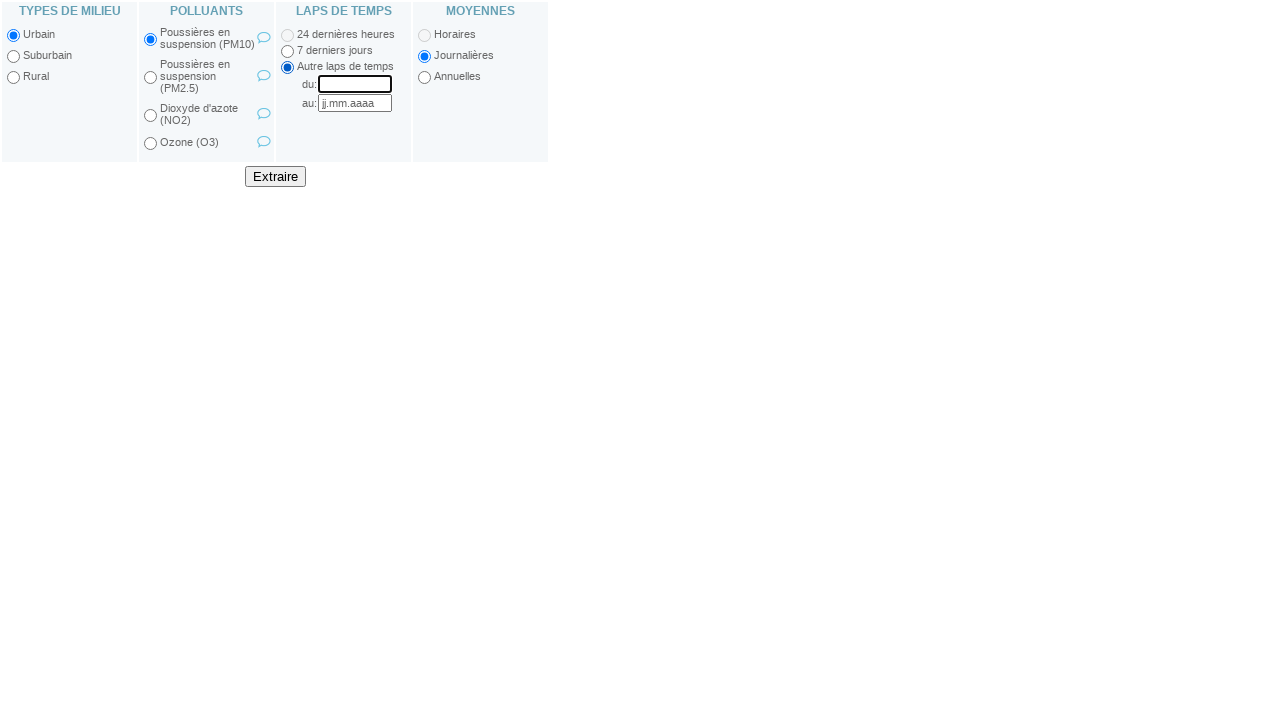

Filled date_from field with '19.01.2021' on table input[name="date_from"]
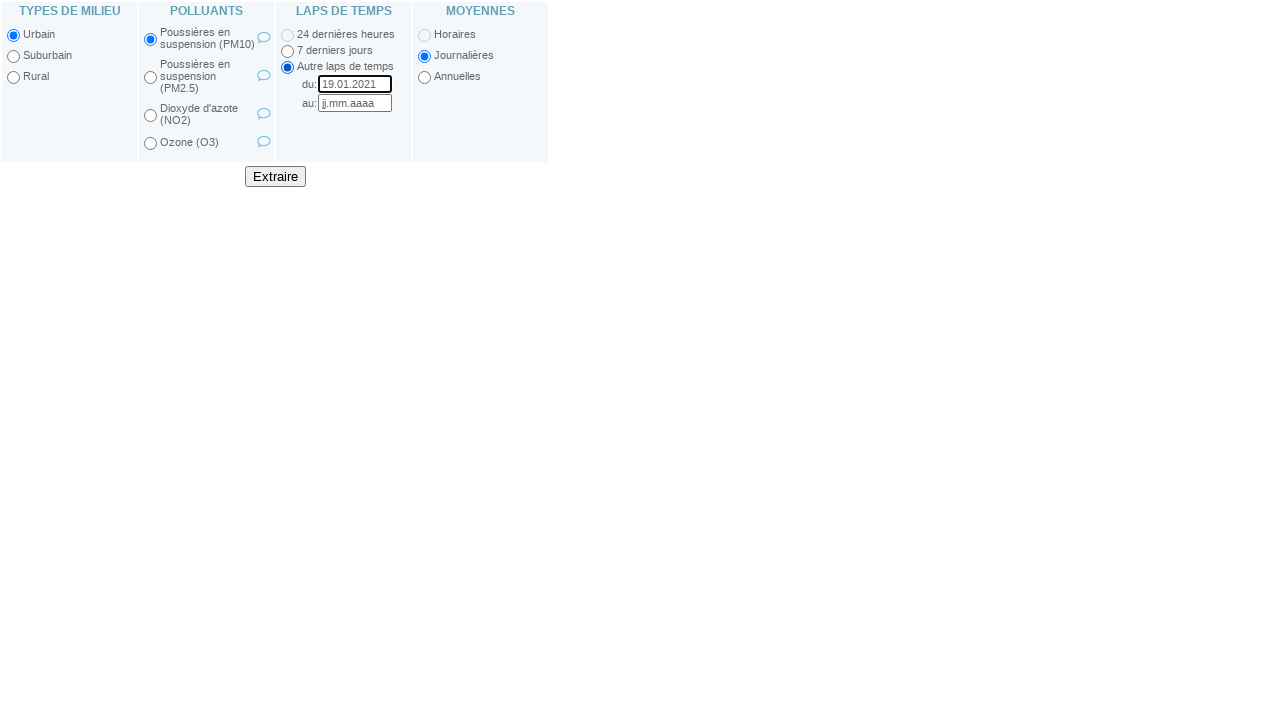

Cleared date_to field on table input[name="date_to"]
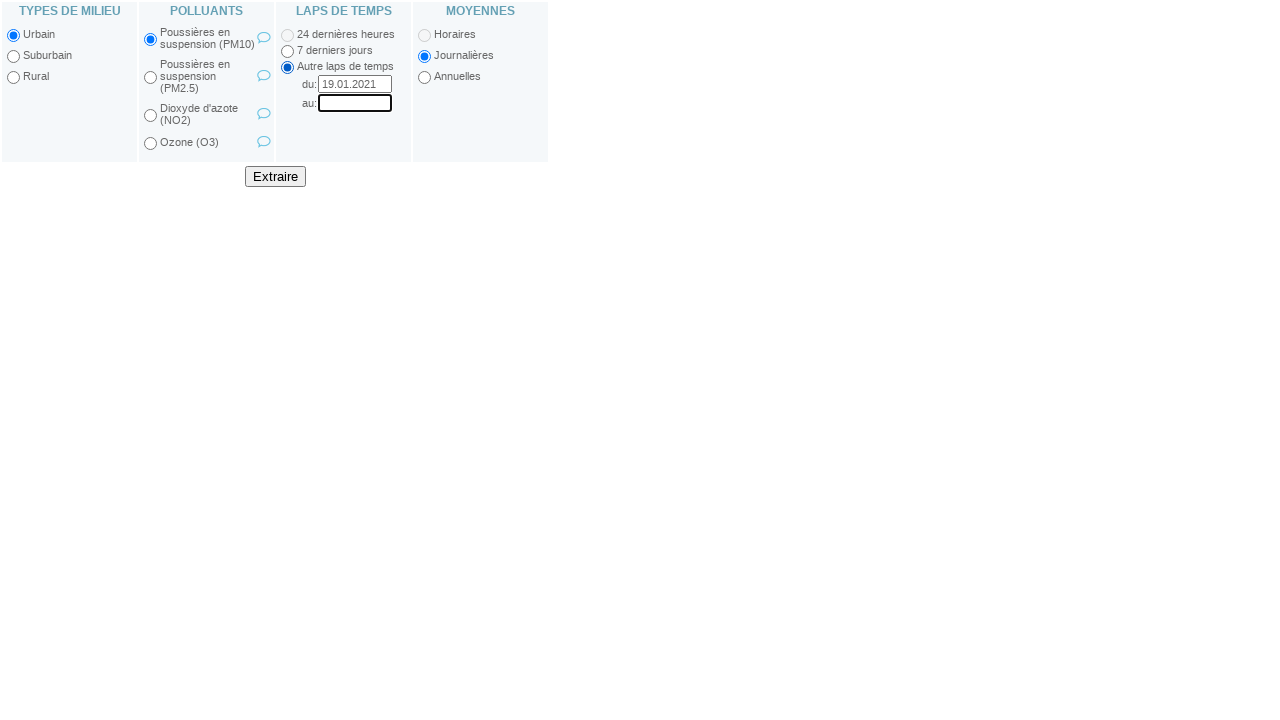

Filled date_to field with '22.02.2022' on table input[name="date_to"]
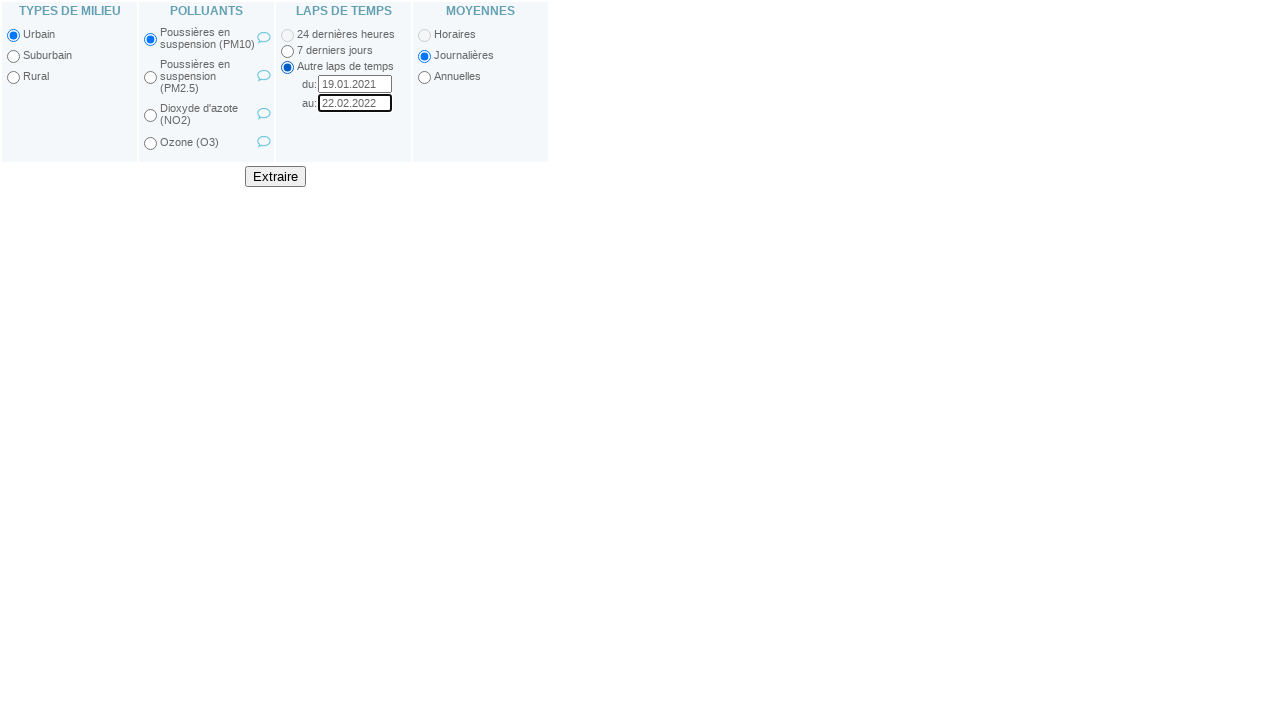

Selected time interval 'daily' (quot) at (424, 56) on table input[value="quot"]
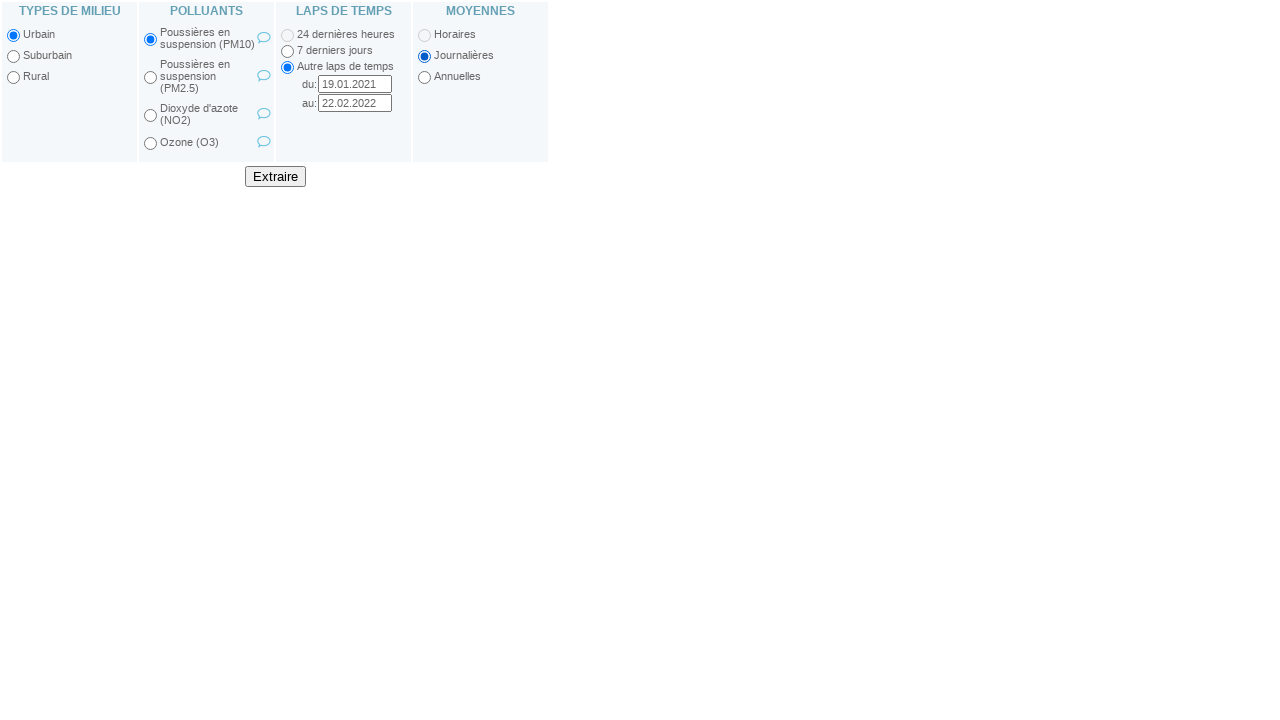

Clicked submit button to extract air quality data at (275, 176) on #submit_button
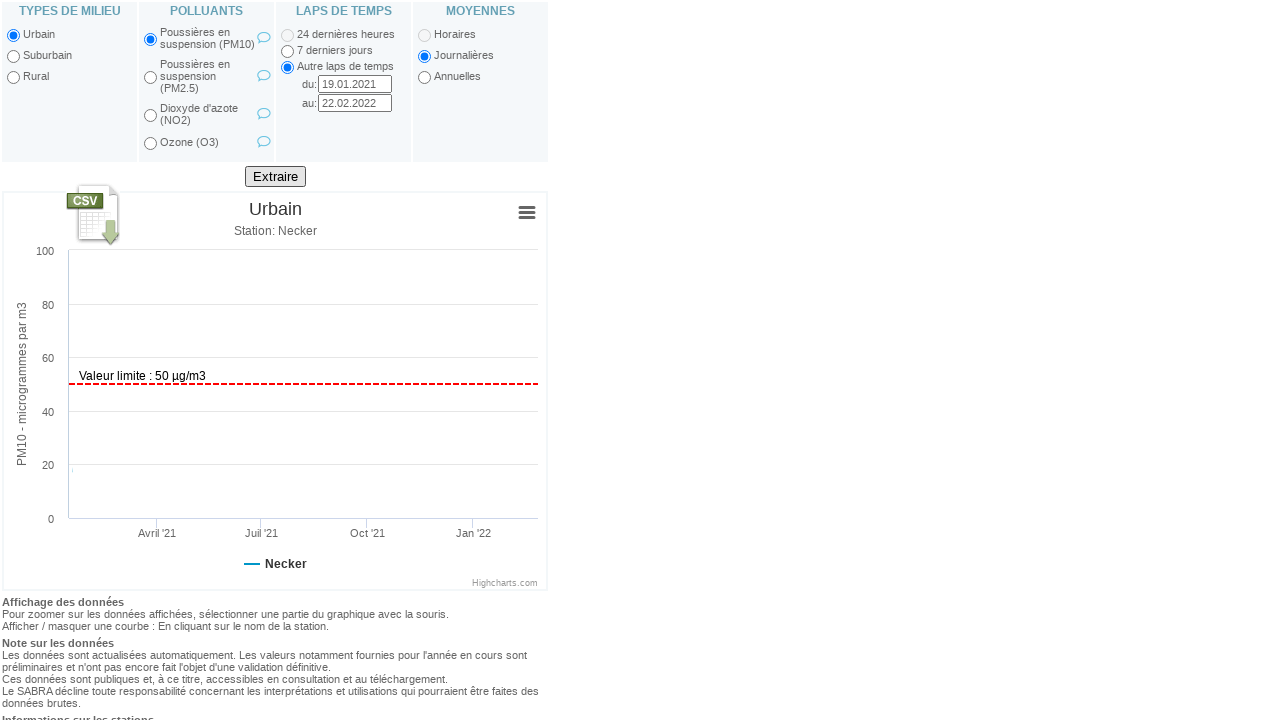

Download link appeared, confirming form submission was successful
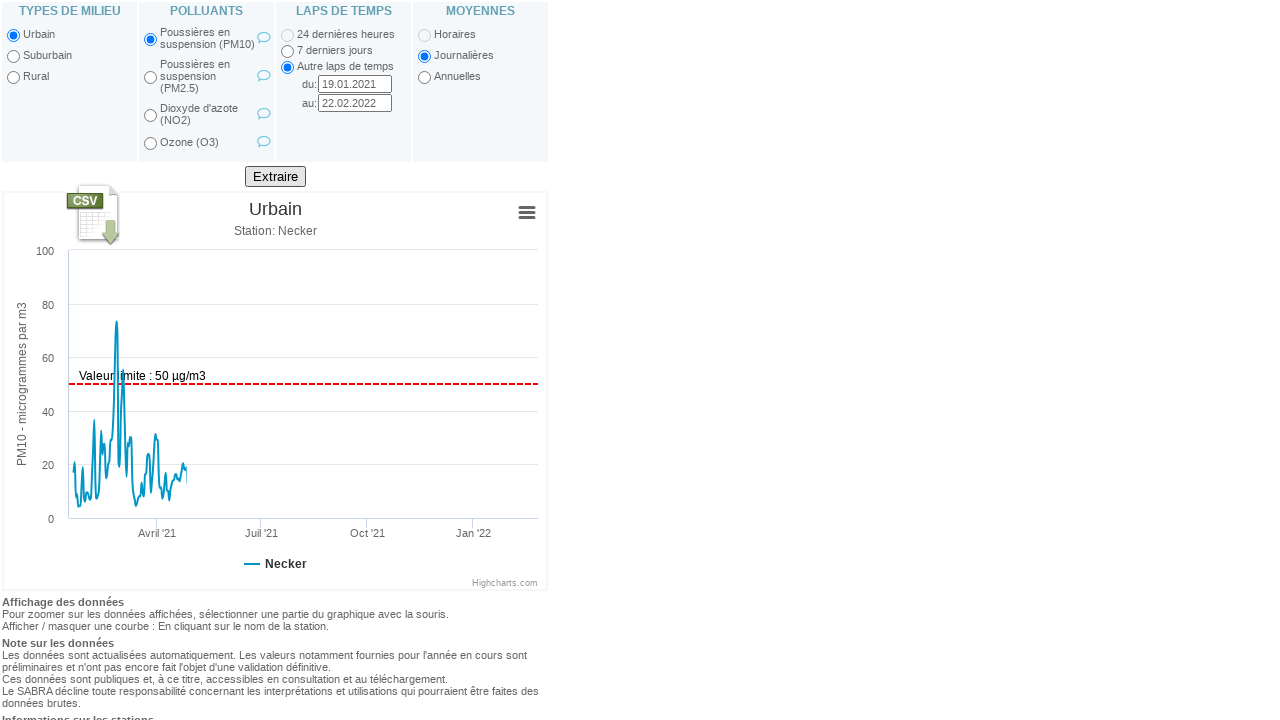

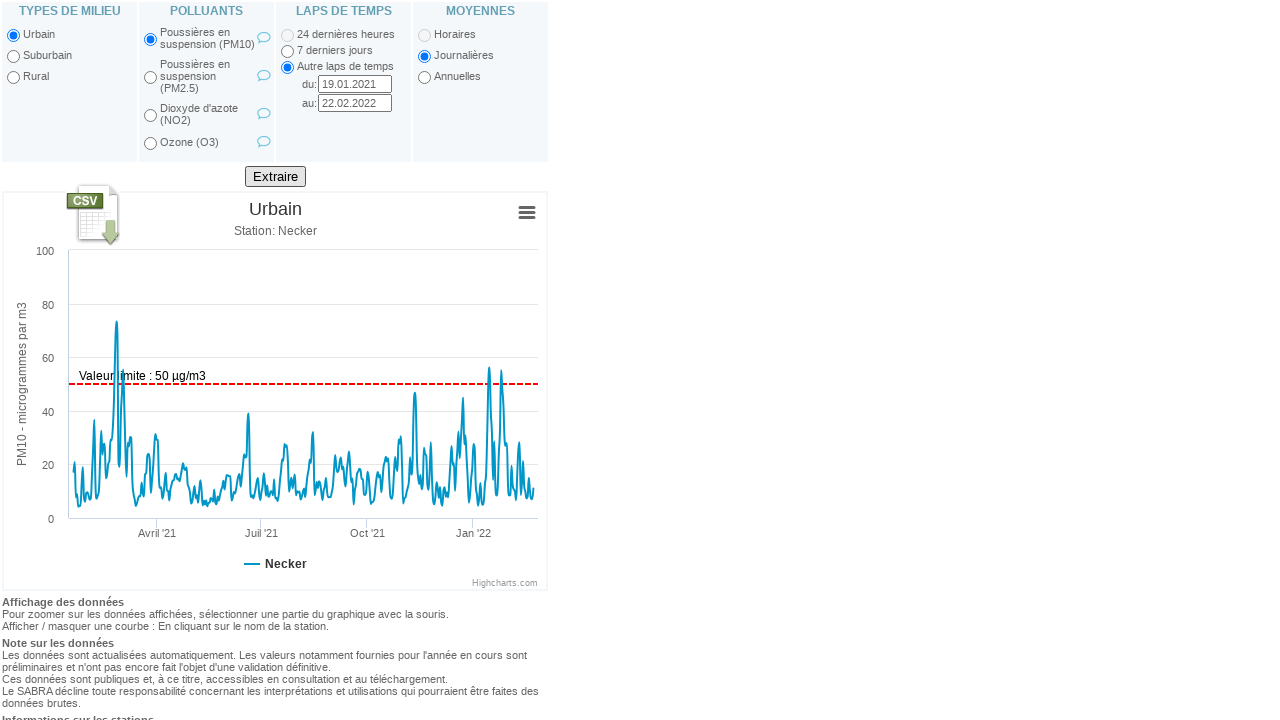